Tests a registration form by filling in first name, last name, and email fields, then submitting the form and verifying the success message is displayed.

Starting URL: http://suninjuly.github.io/registration2.html

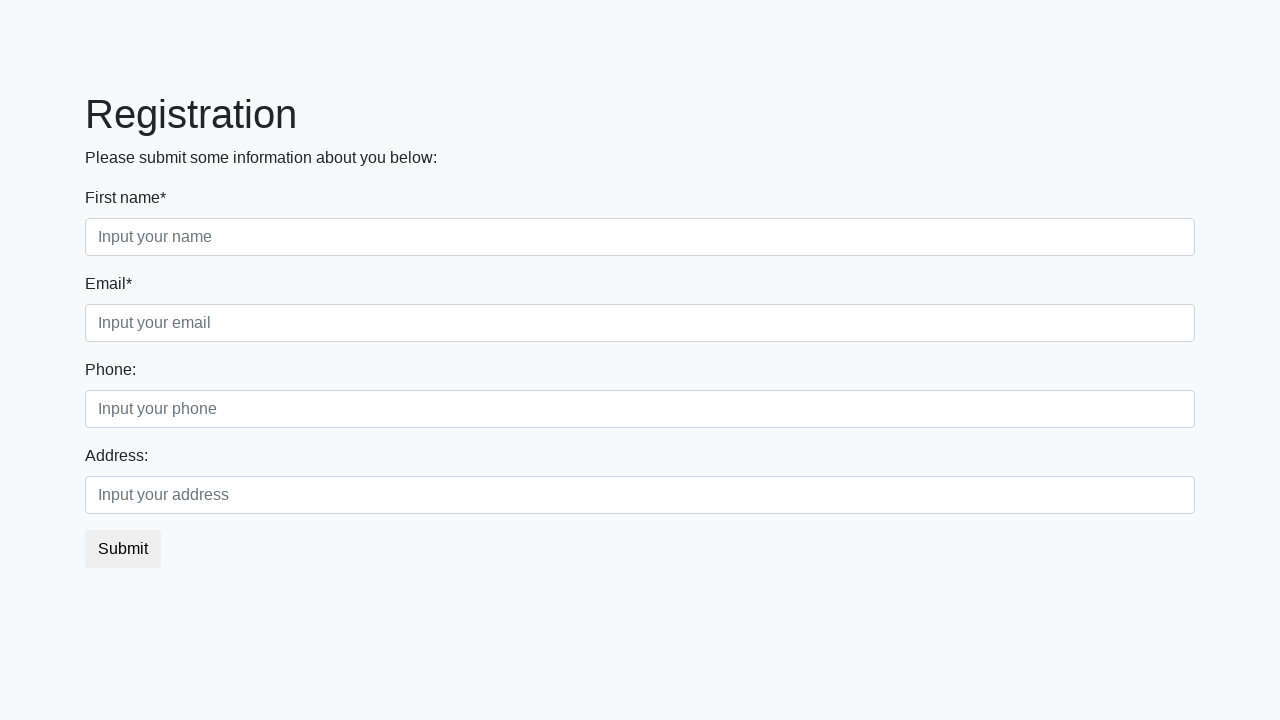

Filled first name field with 'Ivan' on .first
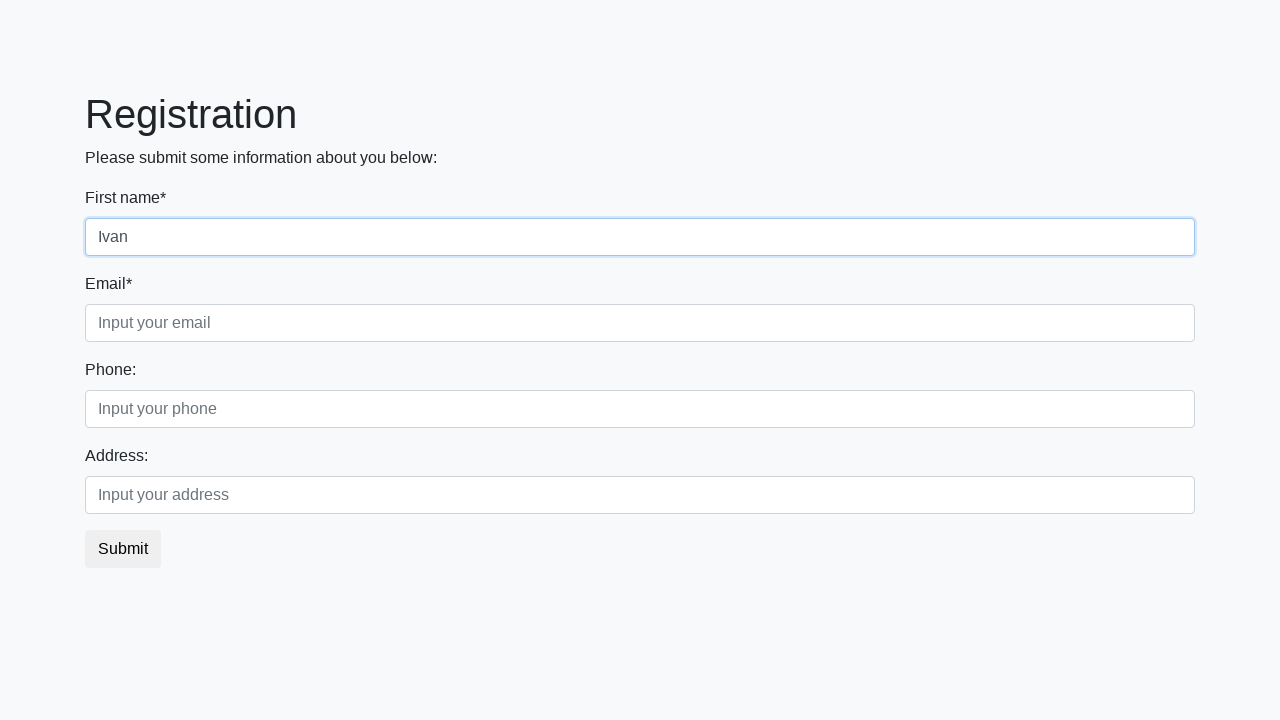

Filled last name field with 'Petrov' on .second
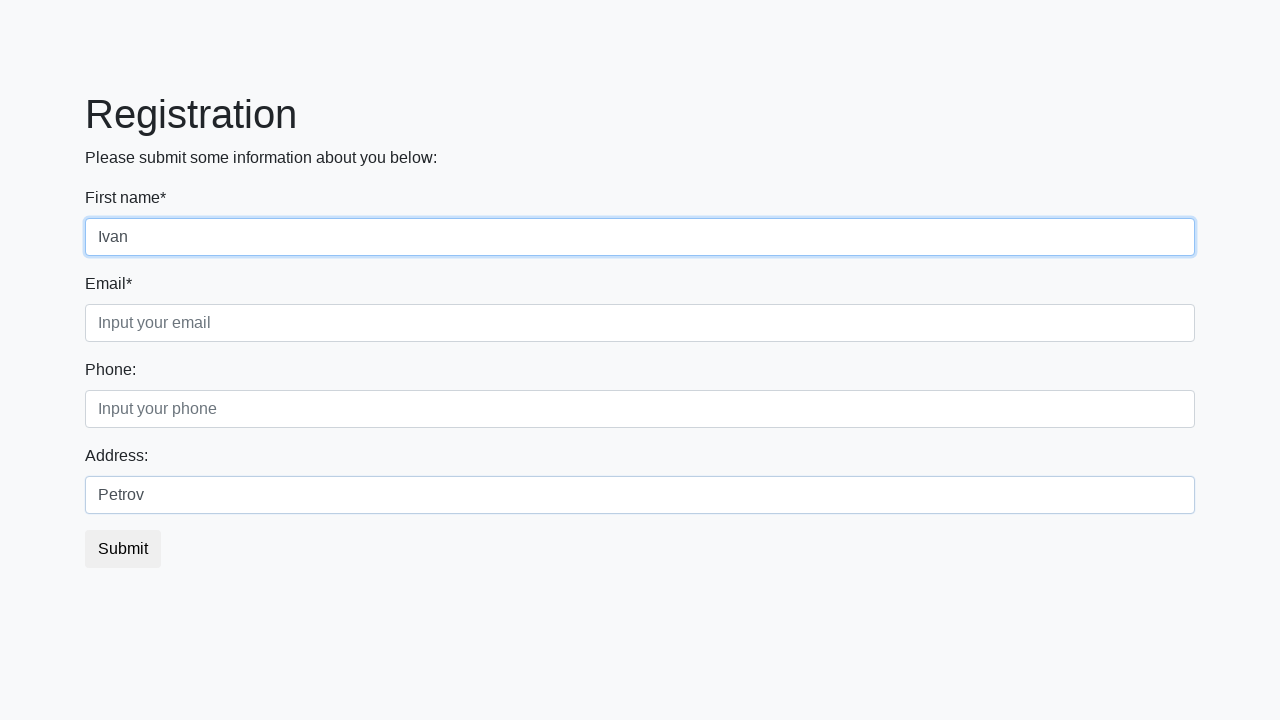

Filled email field with 'Smolensk@sk.ru' on .third
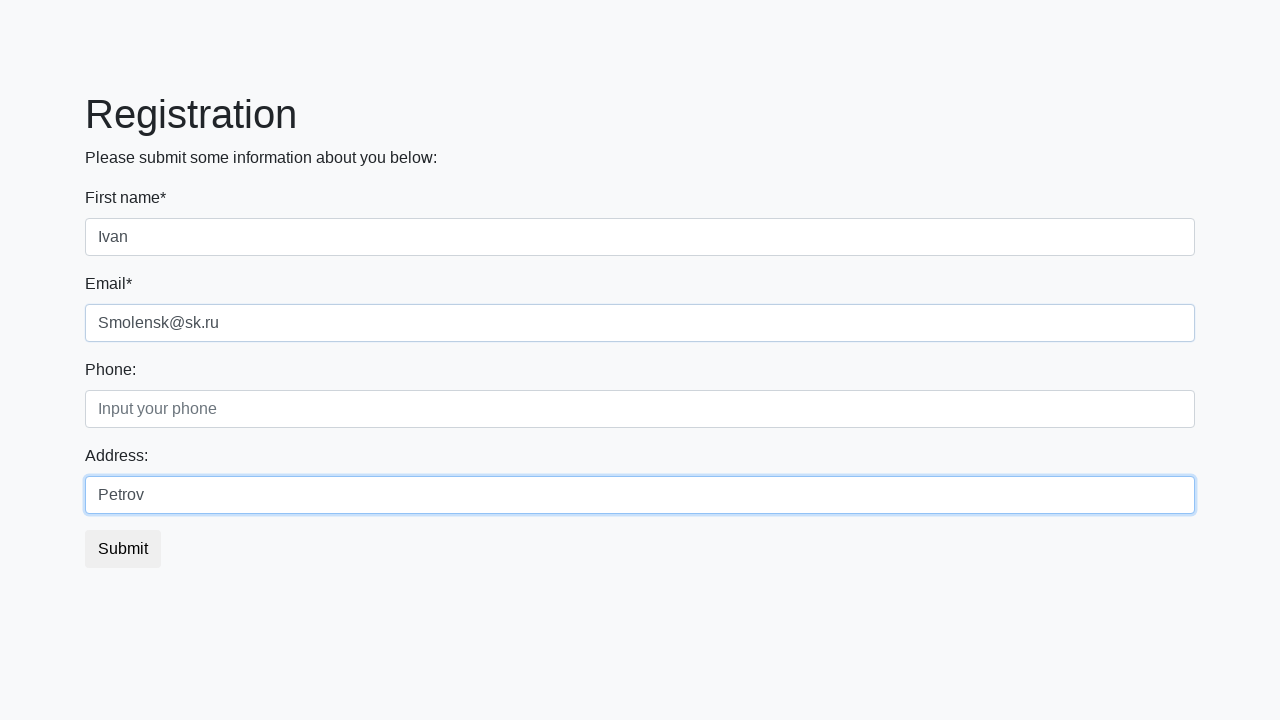

Clicked submit button to register at (123, 549) on button.btn
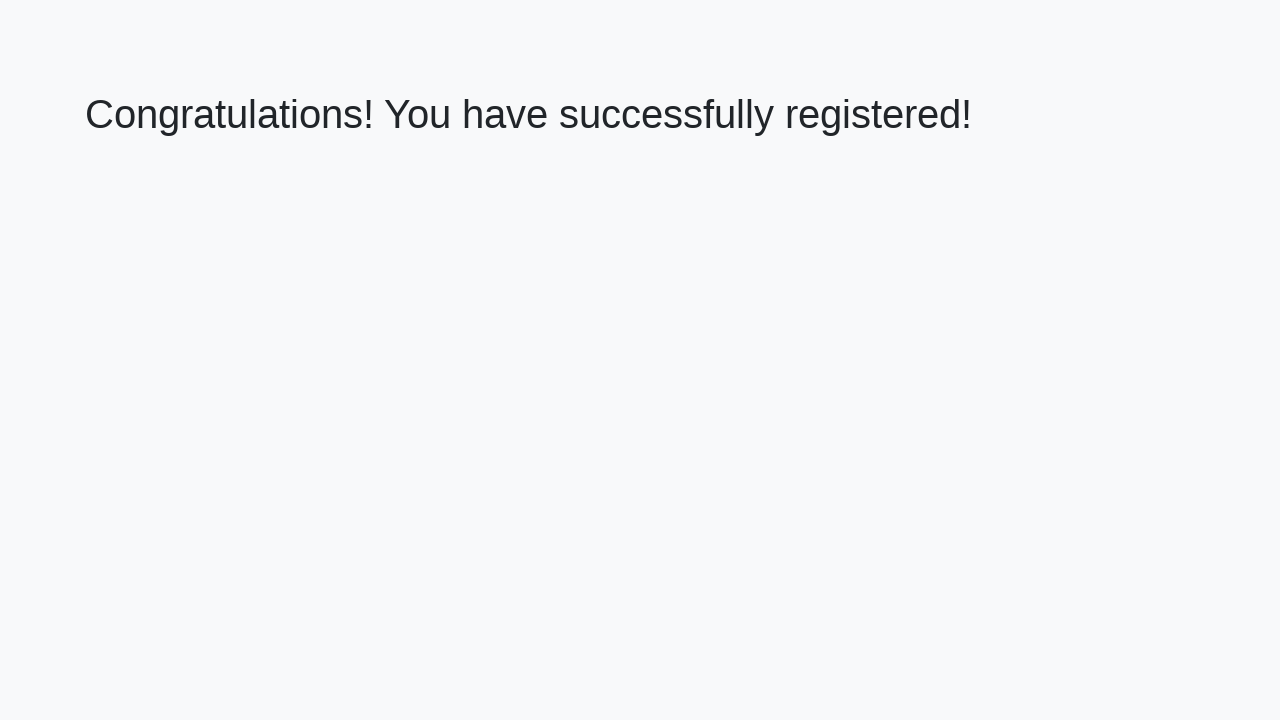

Success message heading loaded
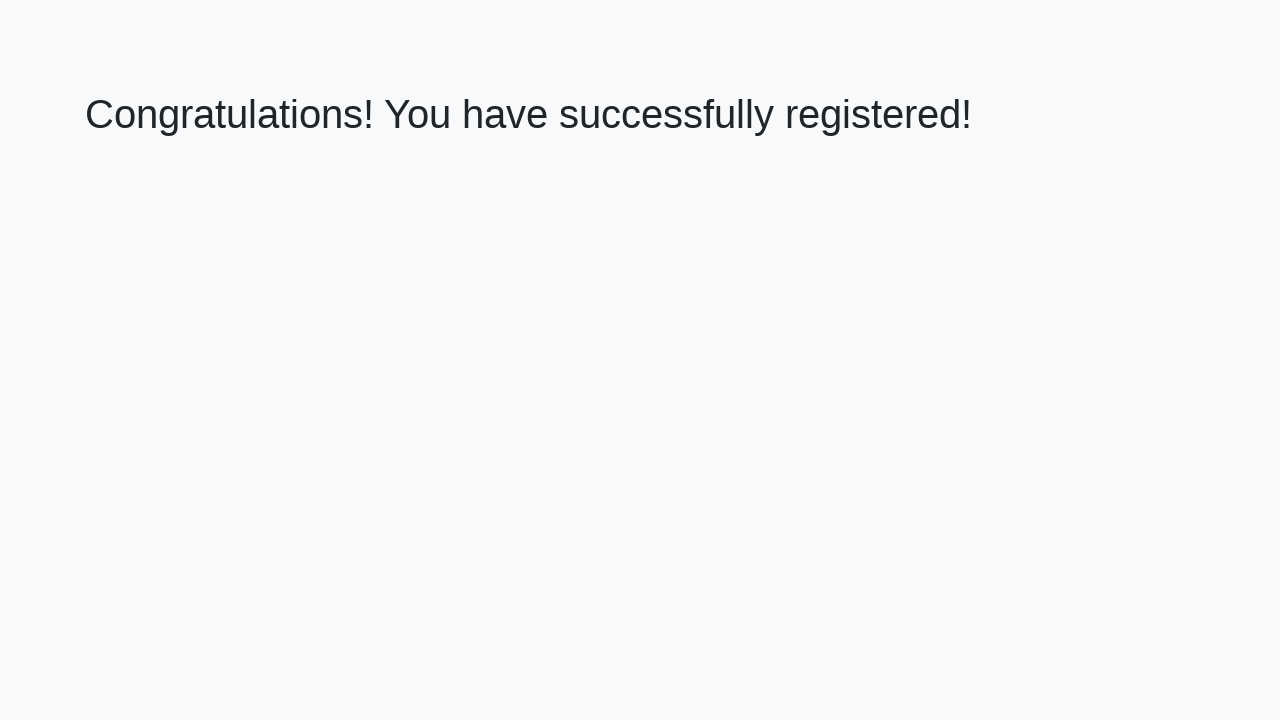

Retrieved success message text
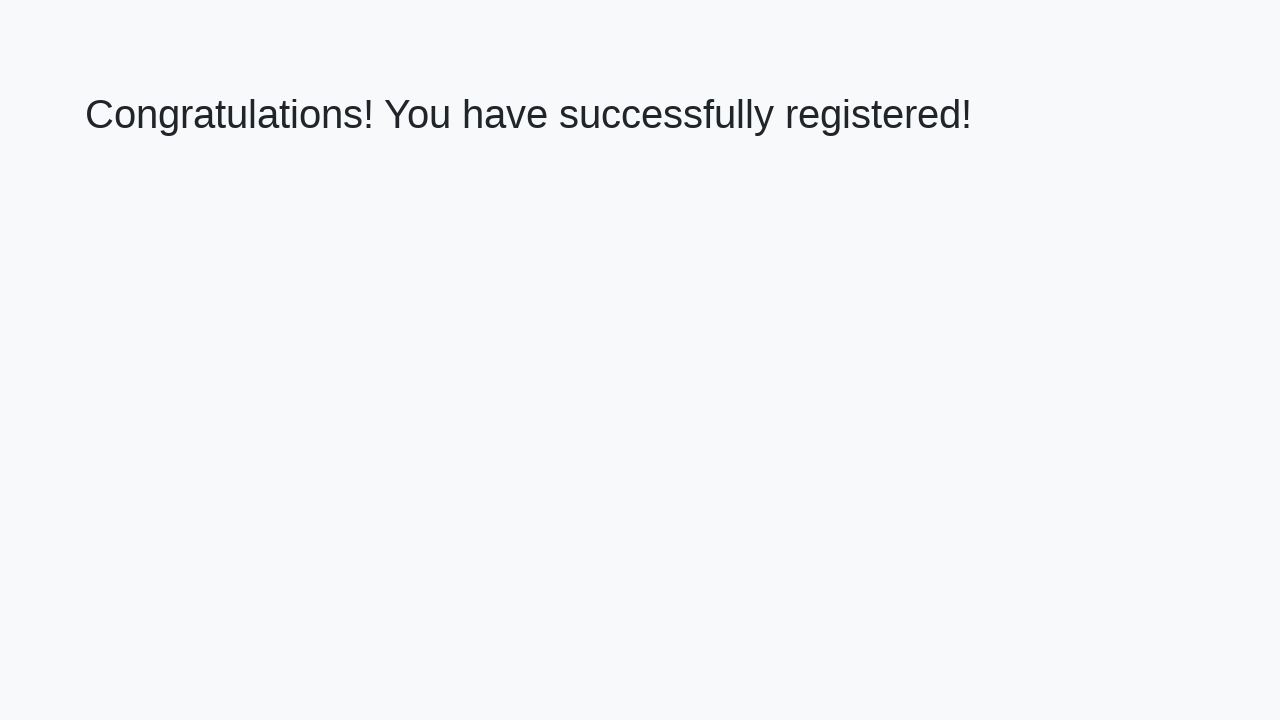

Verified success message: 'Congratulations! You have successfully registered!'
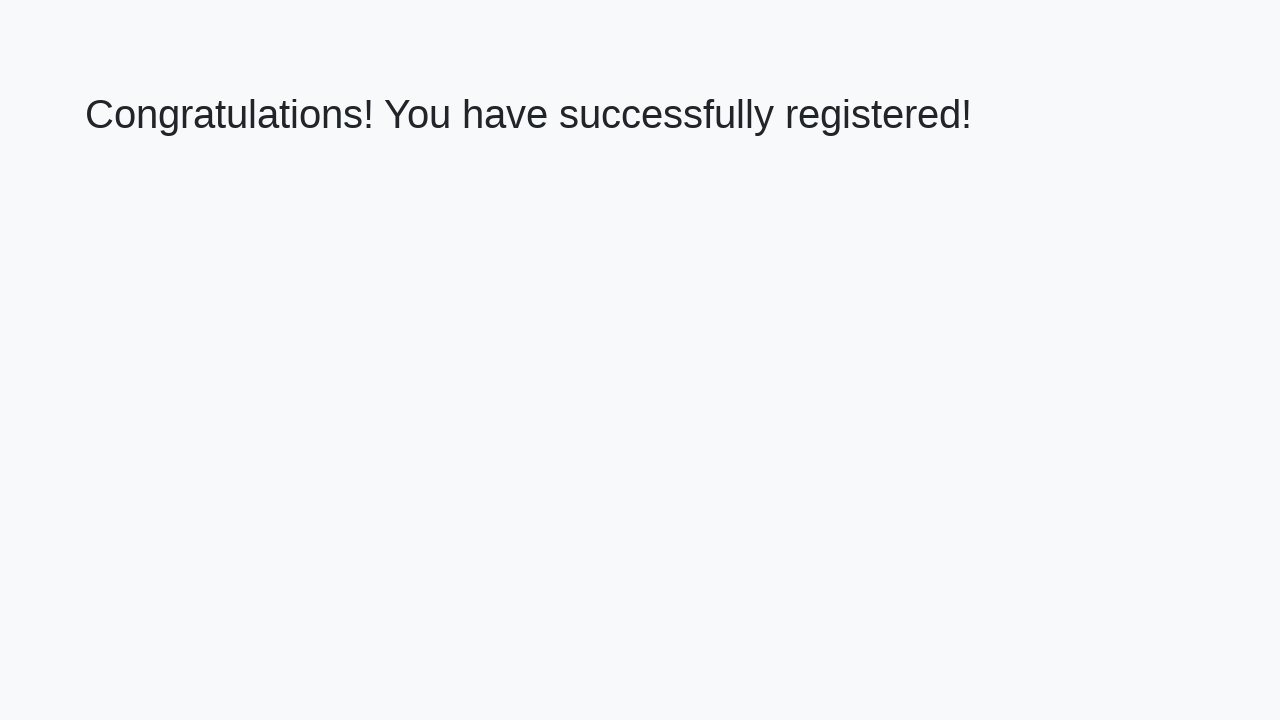

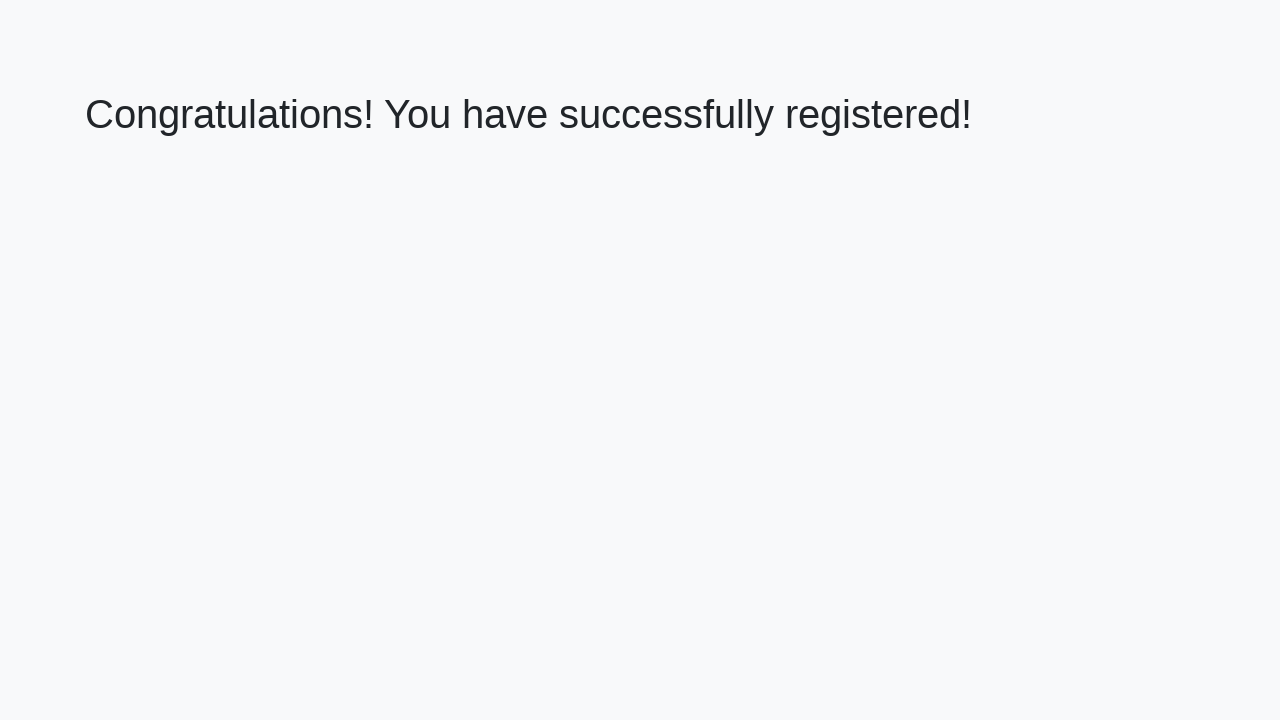